Tests closing a modal/entry advertisement by clicking on the modal footer element

Starting URL: https://the-internet.herokuapp.com/entry_ad

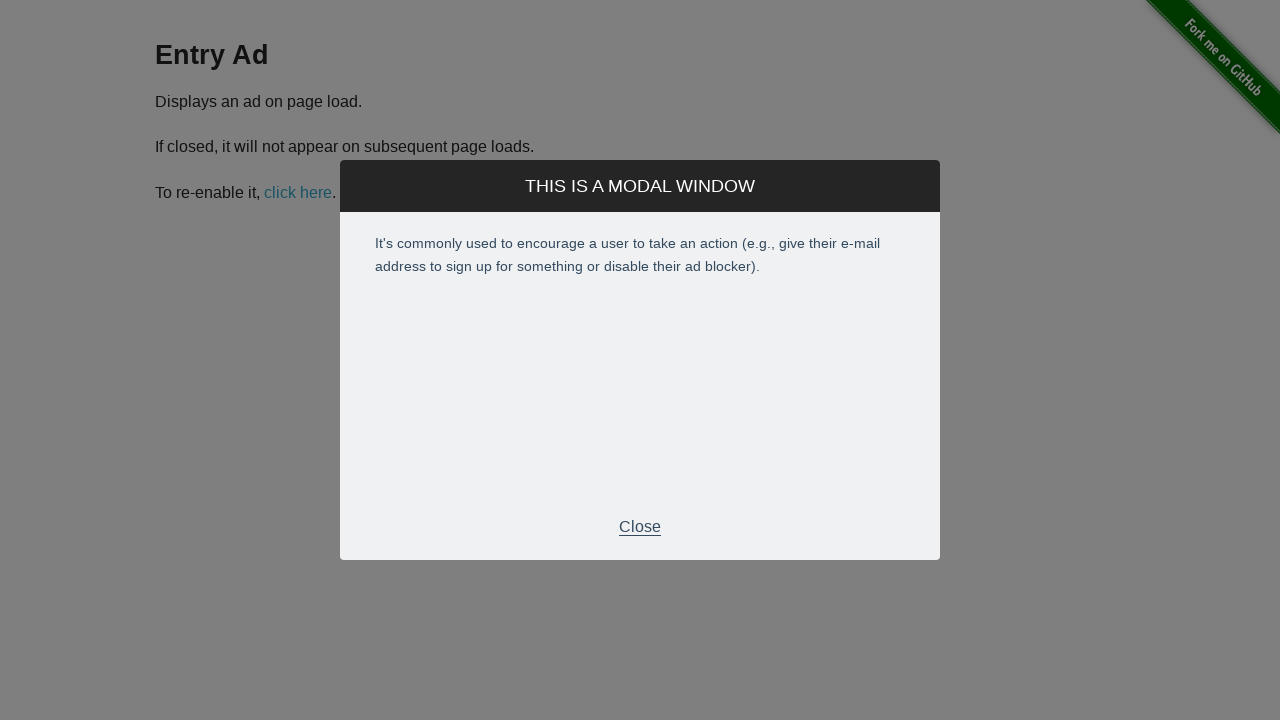

Entry advertisement modal appeared on page
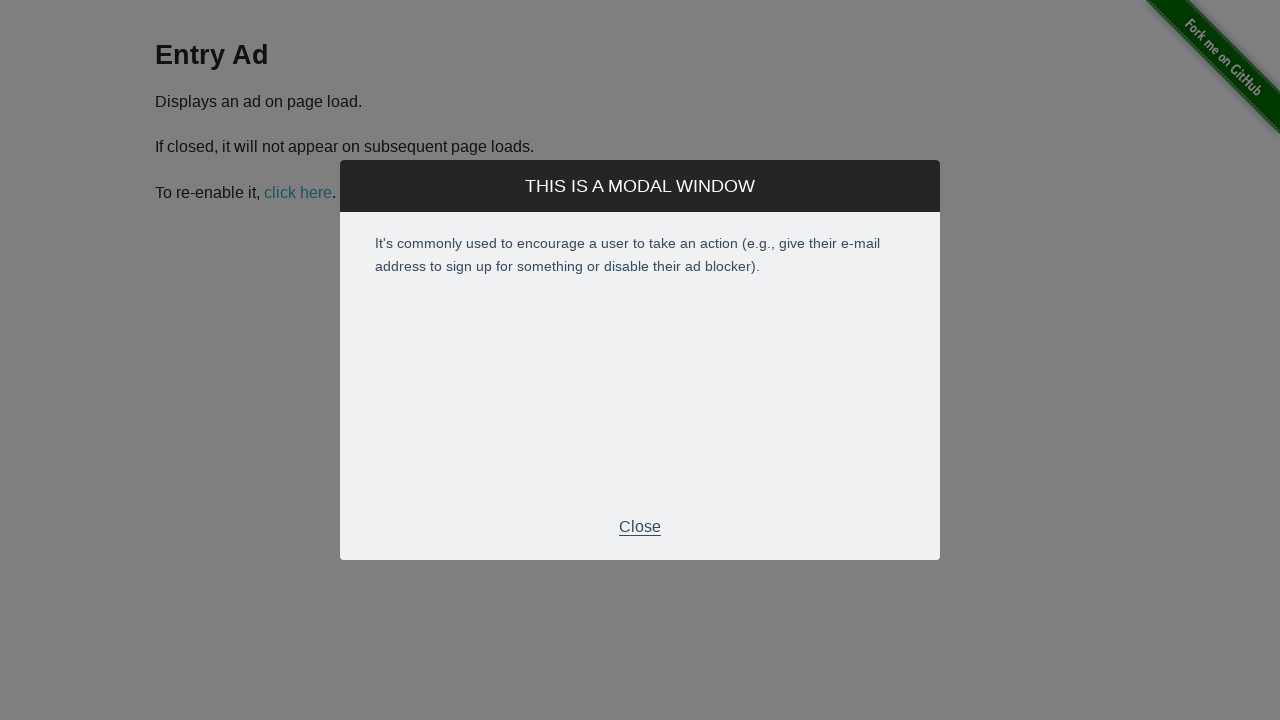

Clicked modal footer to close the entry advertisement at (640, 527) on .modal-footer
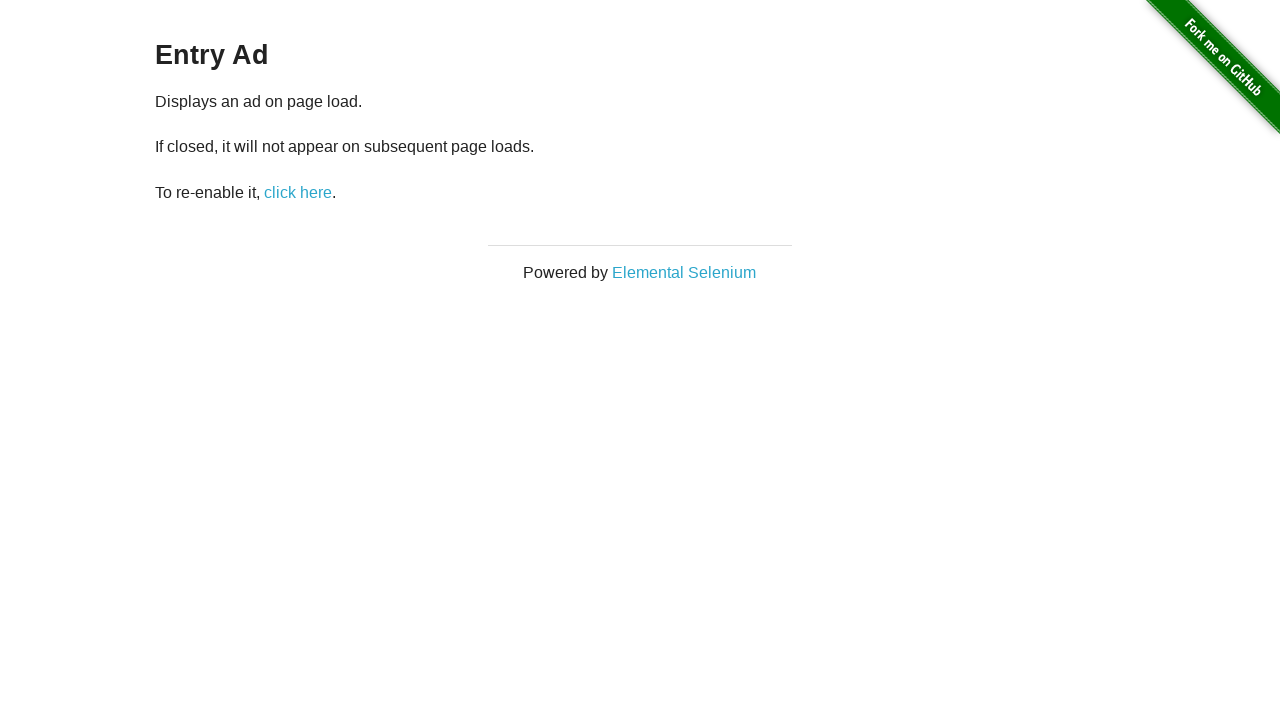

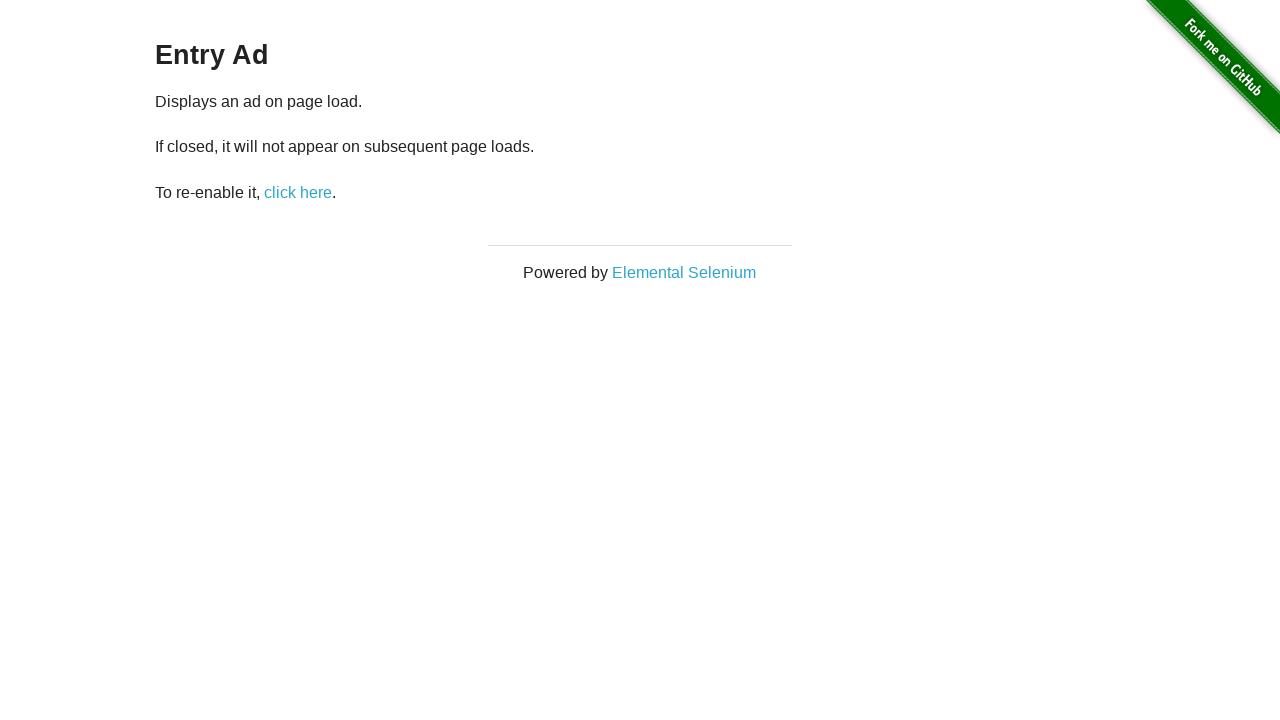